Tests driver-level interrogation by accessing page properties like title, URL, and page source

Starting URL: https://www.ultimateqa.com/automation

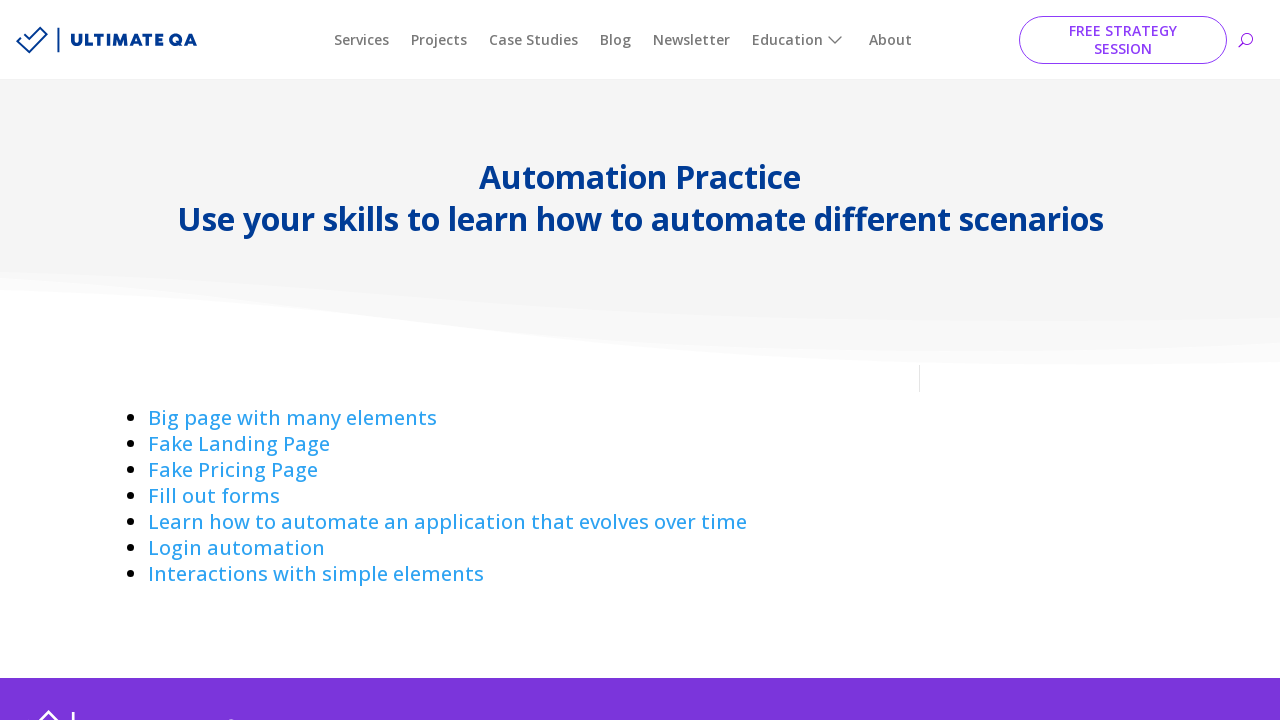

Navigated to https://www.ultimateqa.com/automation
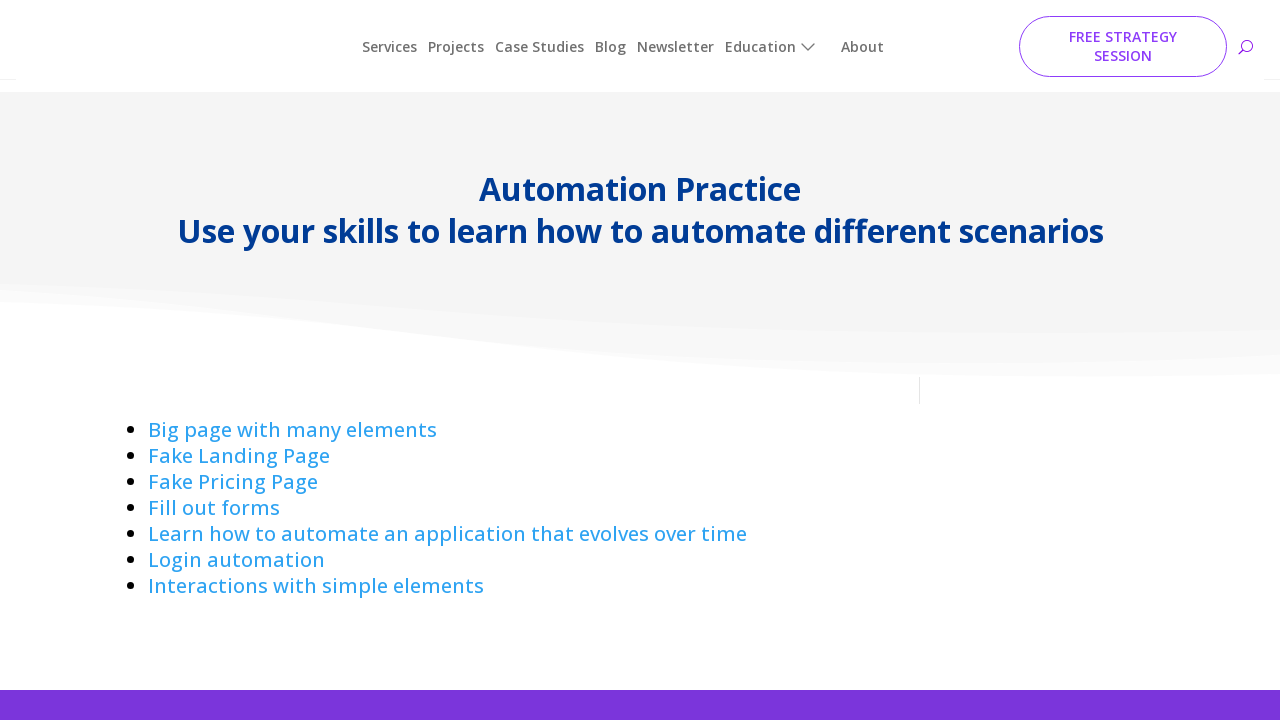

Retrieved page title: Automation Practice - Ultimate QA
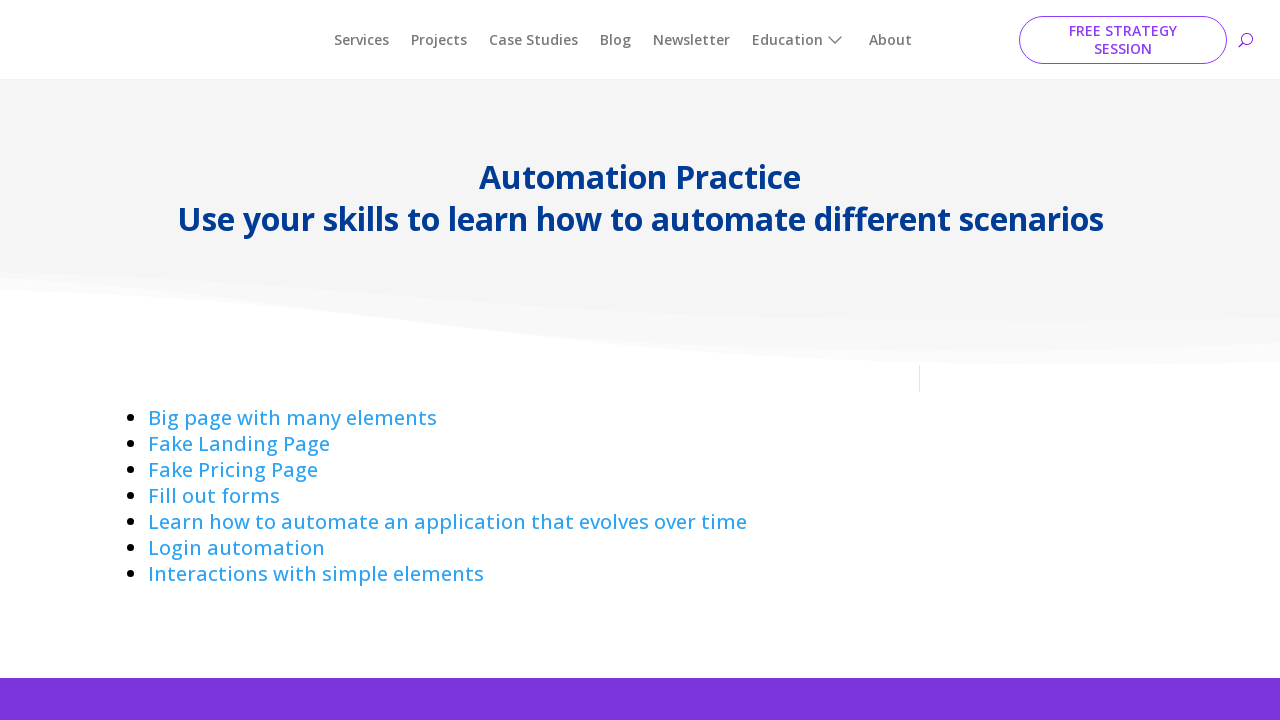

Retrieved page URL: https://ultimateqa.com/automation/
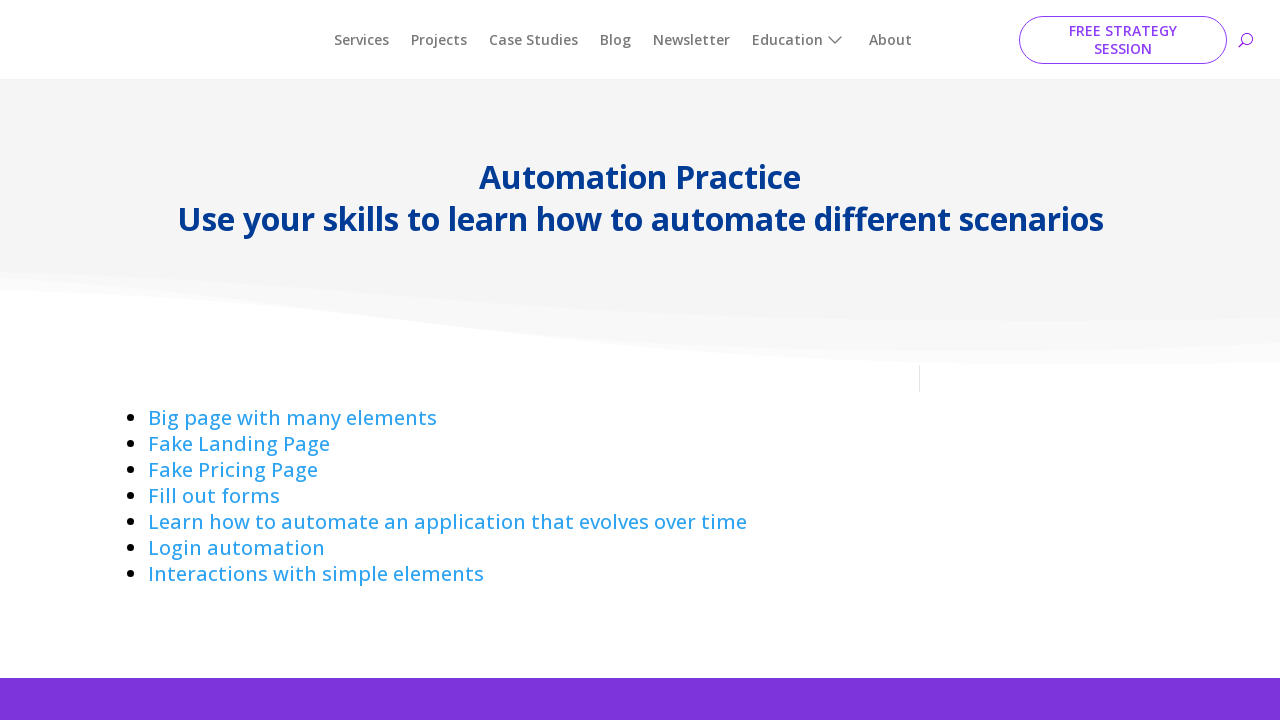

Retrieved page source (108348 characters)
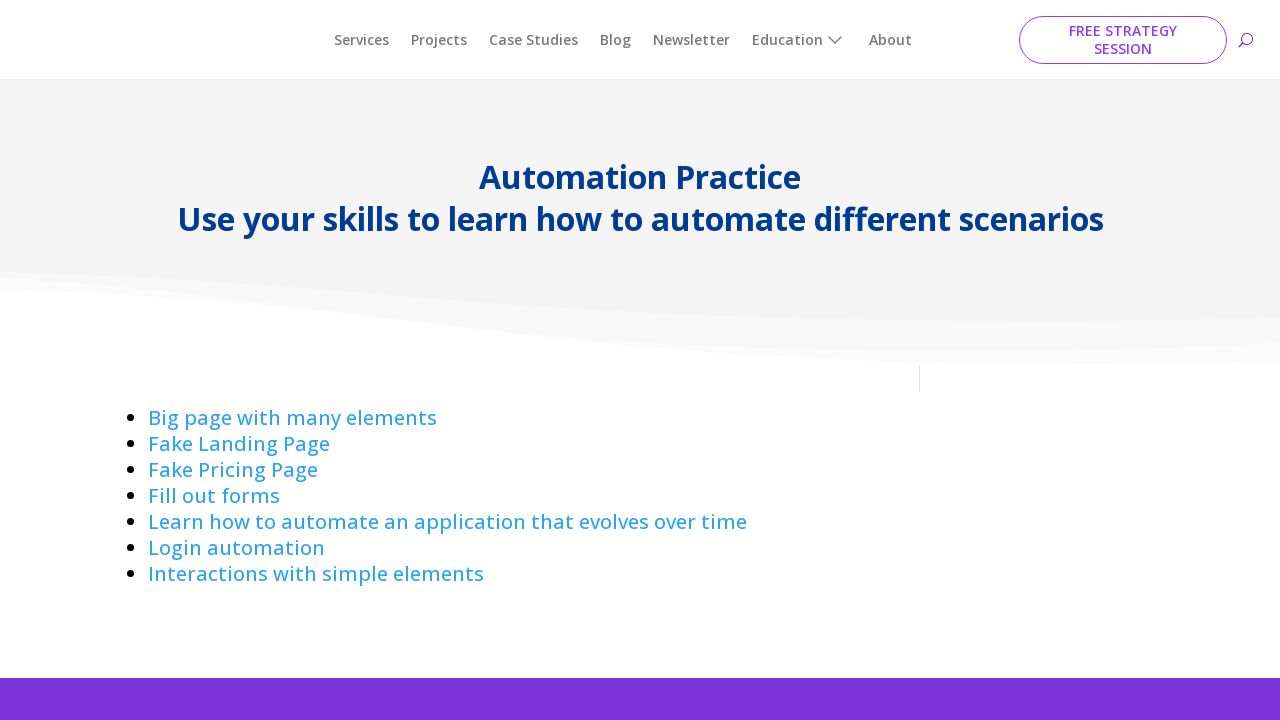

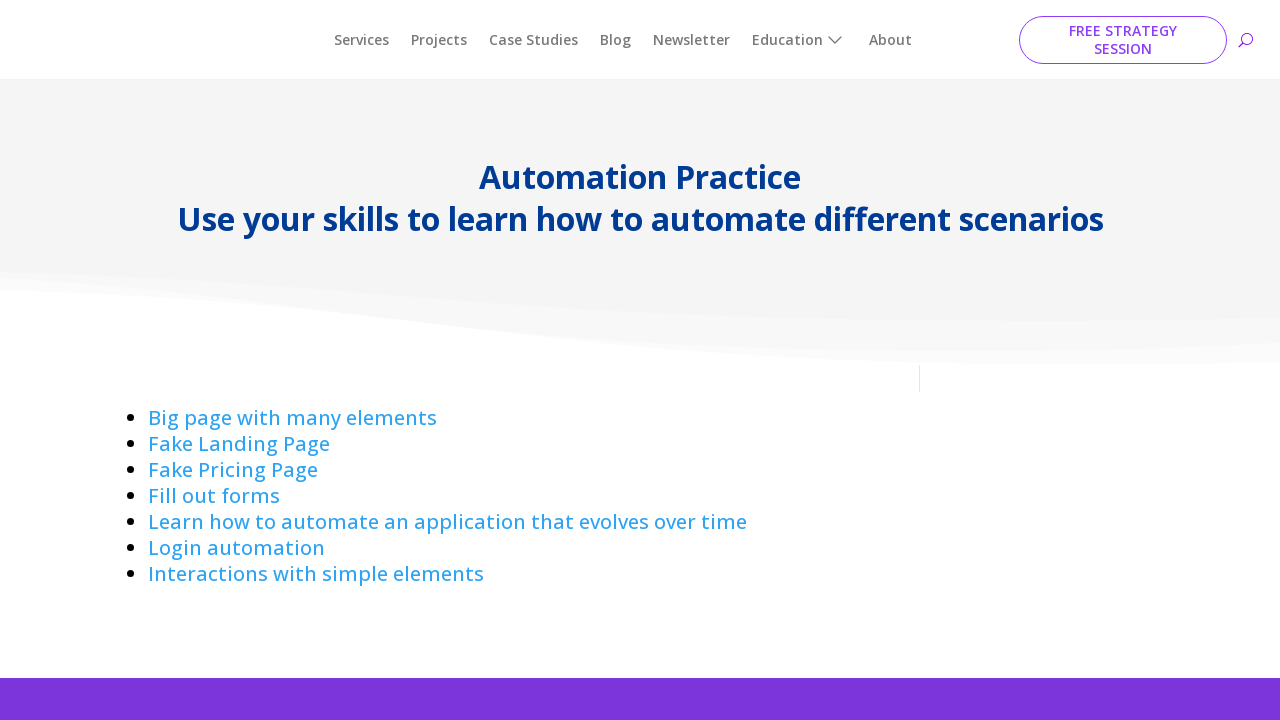